Navigates to a RealPython blog post about headless Selenium testing and locates a paragraph element following an h3 heading using XPath

Starting URL: https://realpython.com/blog/python/headless-selenium-testing-with-python-and-phantomjs/

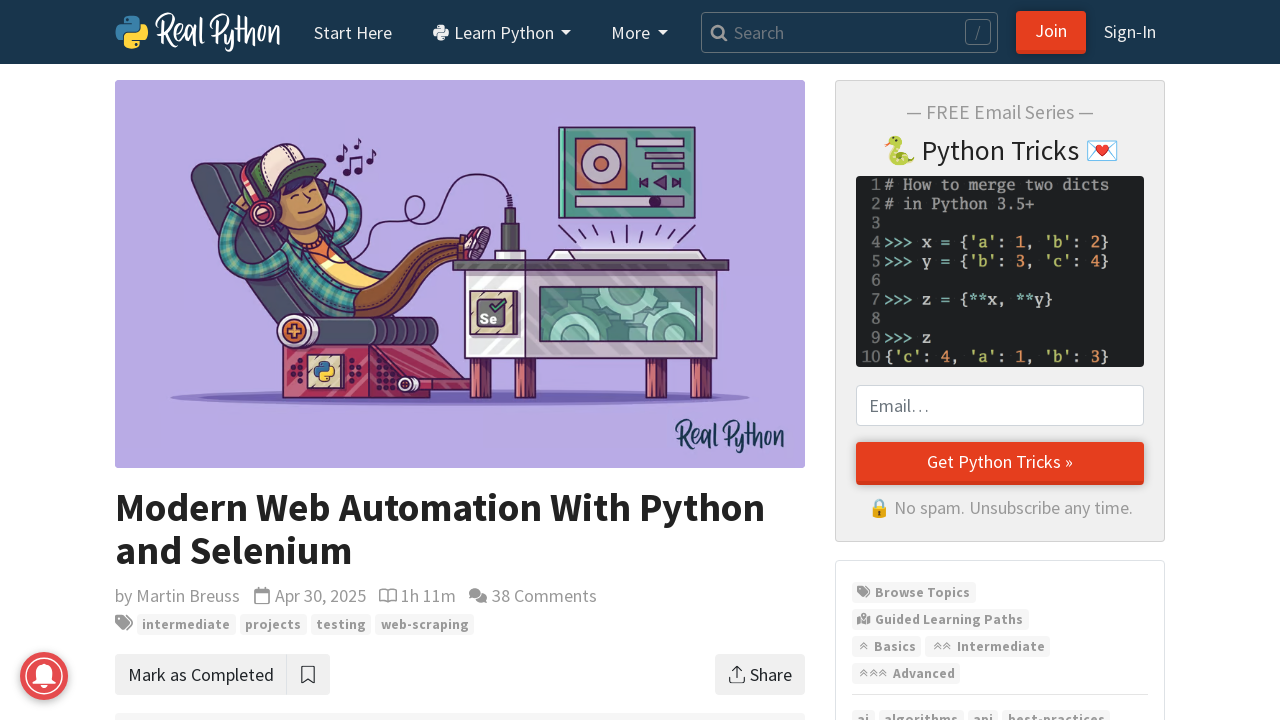

Set viewport size to 1120x550
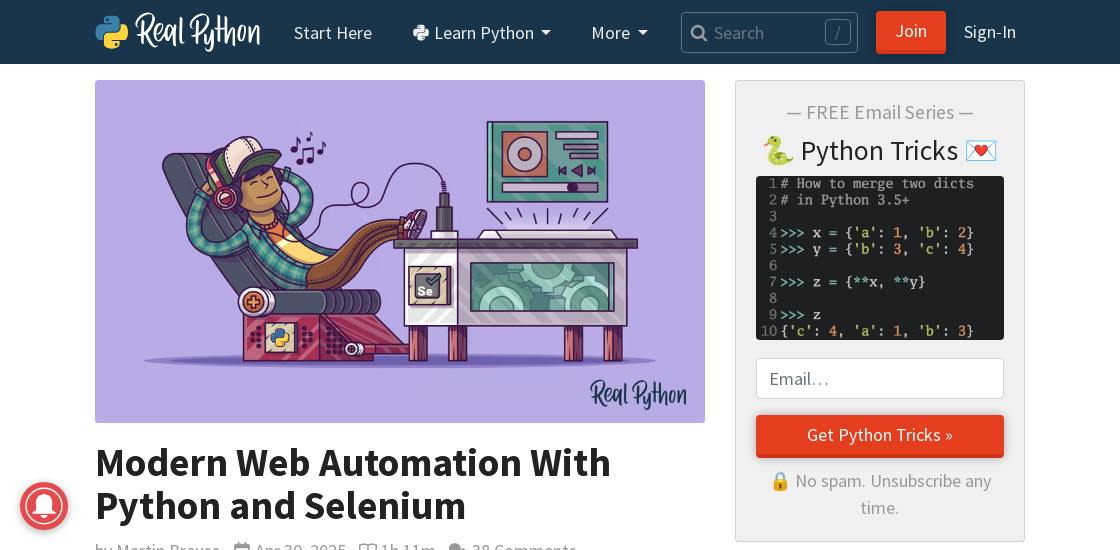

Navigated to RealPython blog post on headless Selenium testing
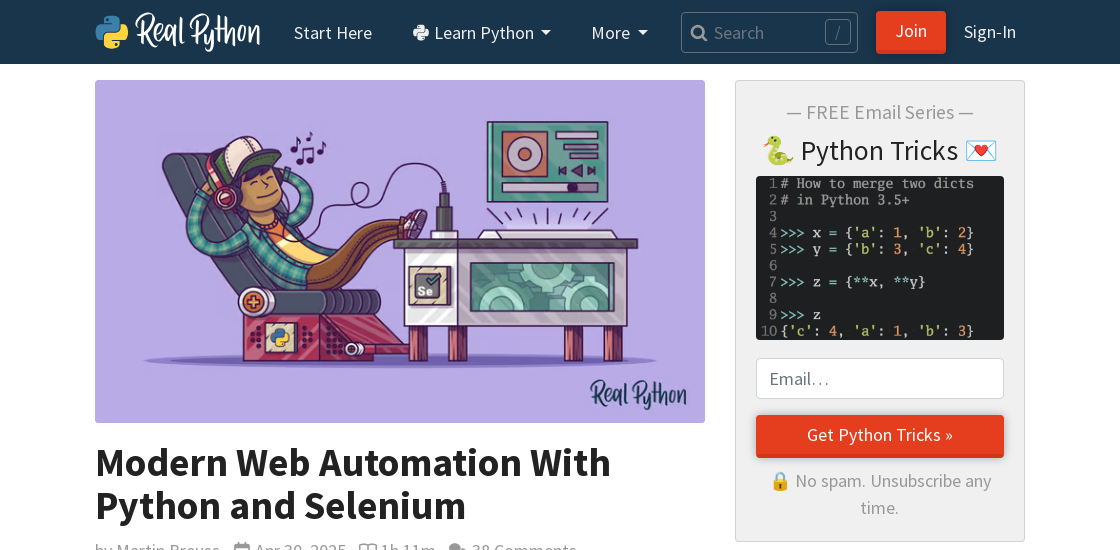

Located paragraph element following h3 heading using XPath
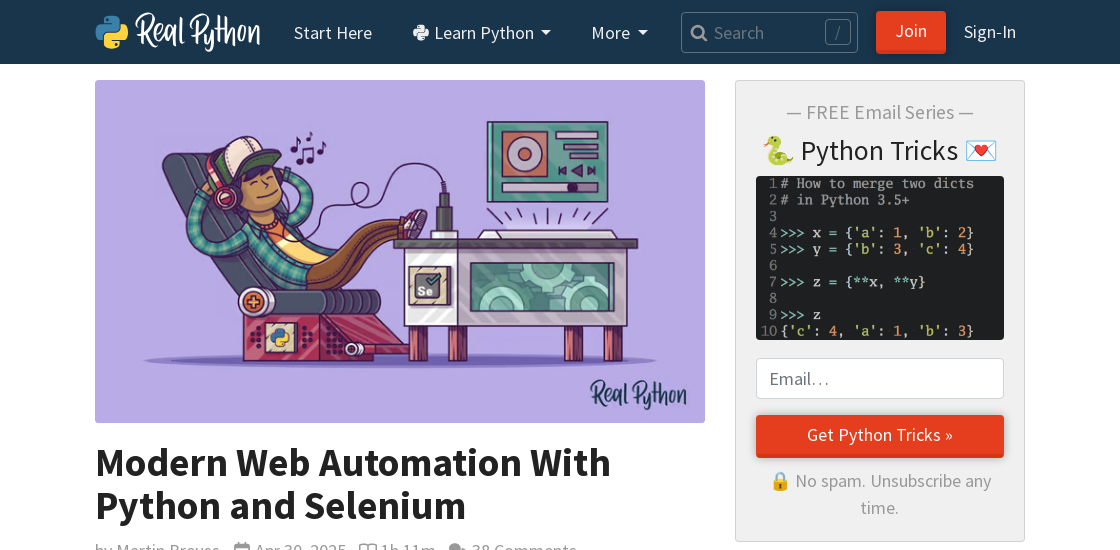

Paragraph element is visible and ready
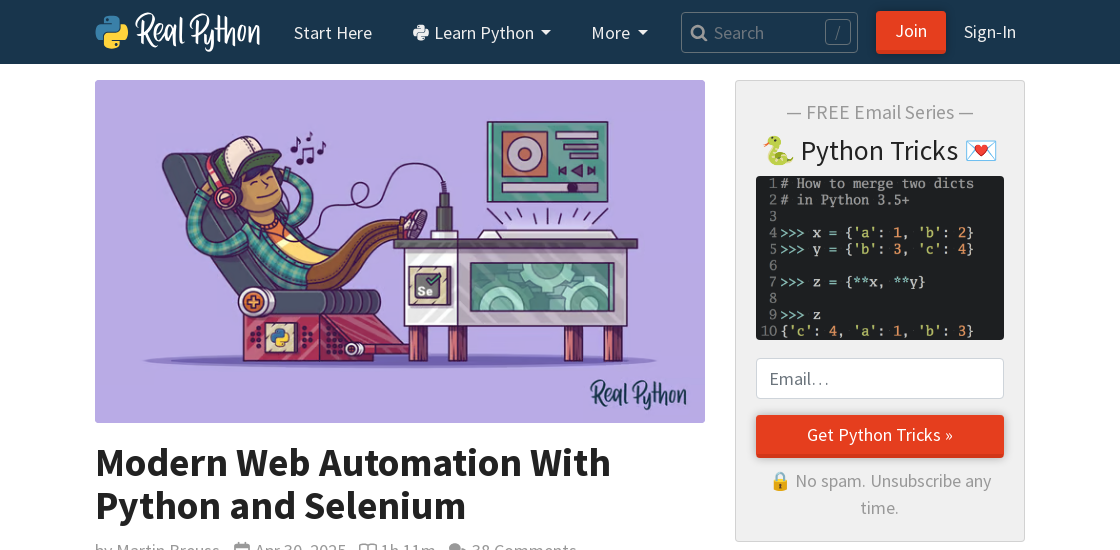

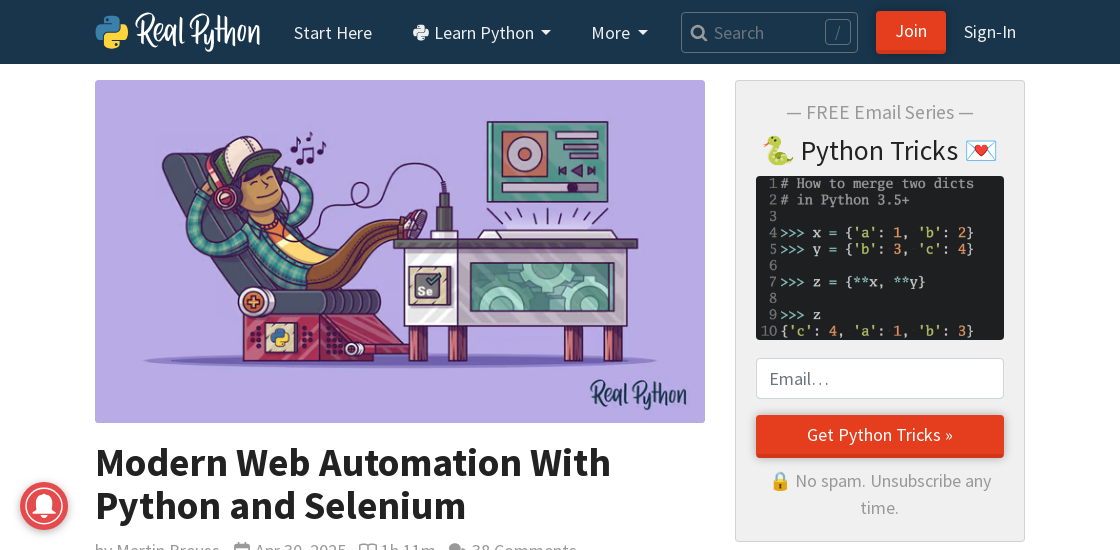